Tests JavaScript prompt alert by clicking the prompt button, entering text, and accepting the alert

Starting URL: https://the-internet.herokuapp.com/javascript_alerts

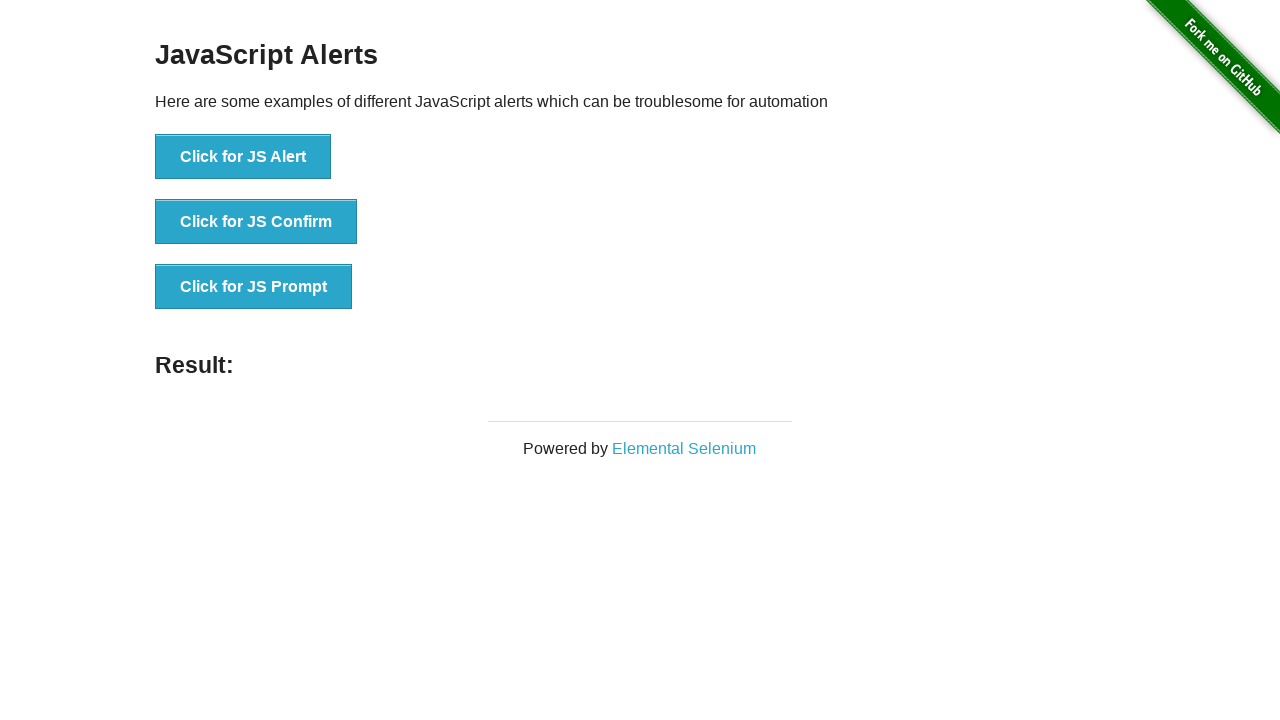

Set up dialog handler to accept prompt with 'Teste de prompt!'
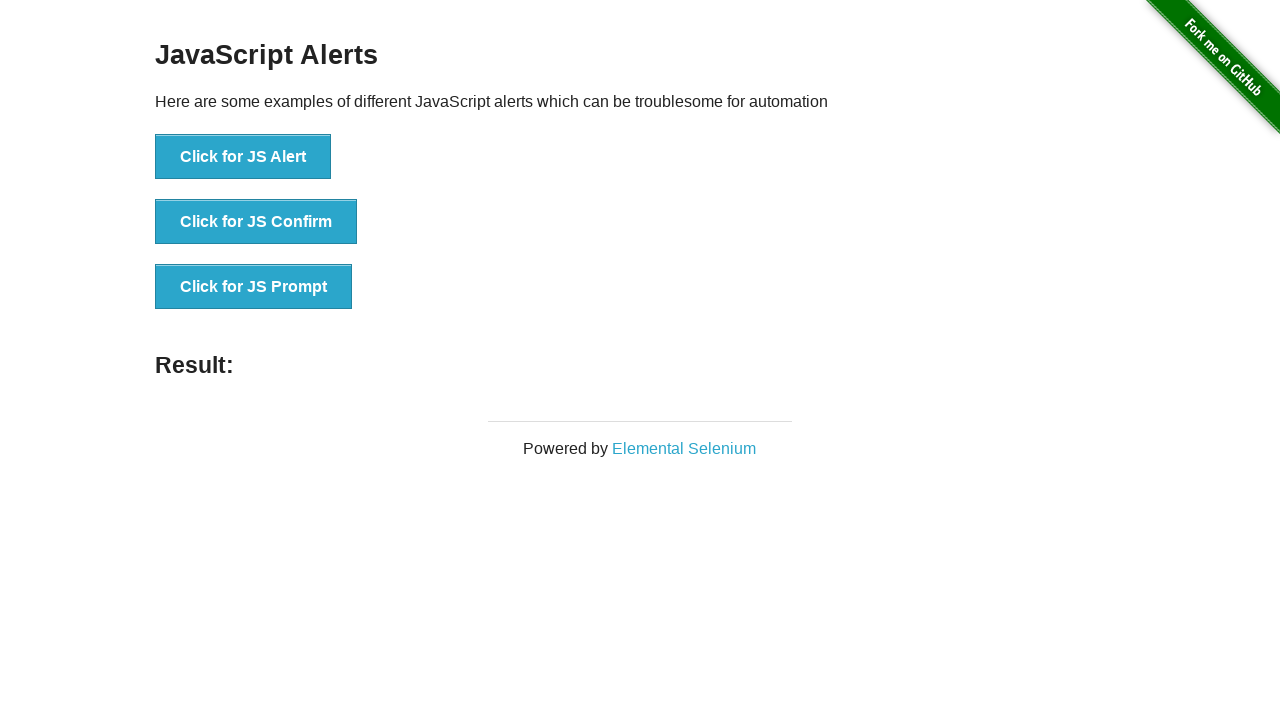

Clicked prompt button to trigger JavaScript alert at (254, 287) on button[onclick='jsPrompt()']
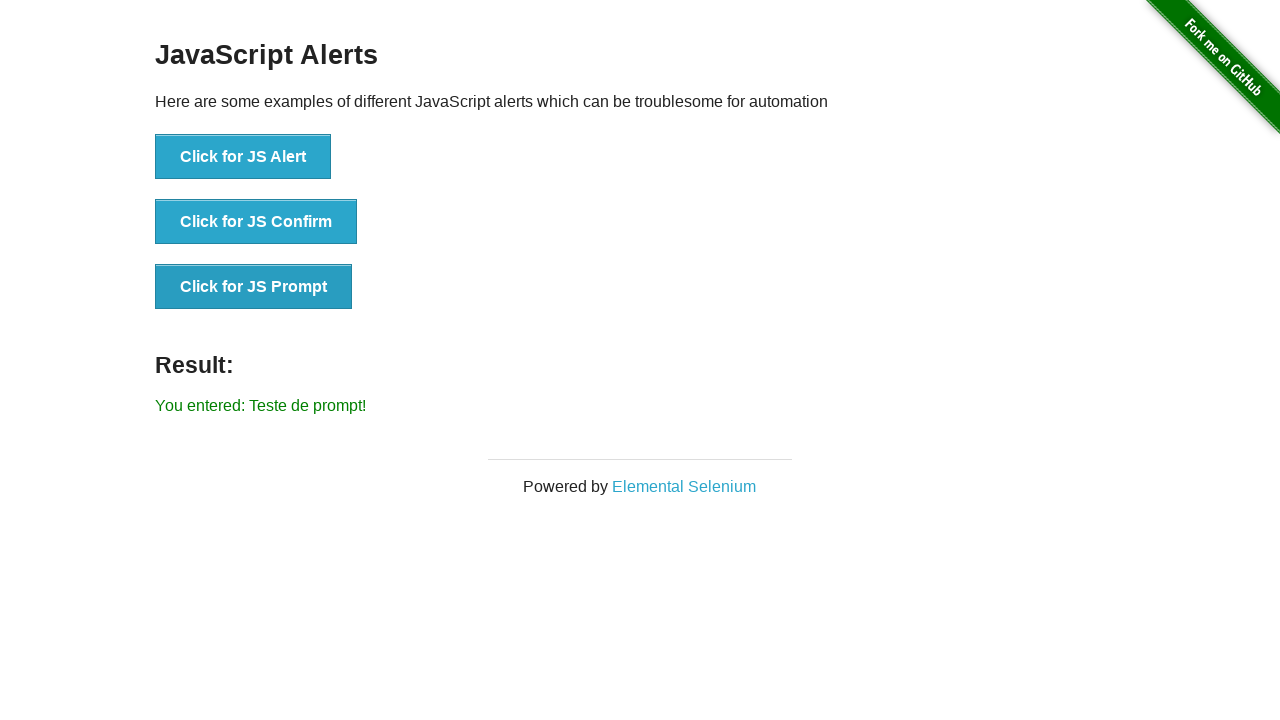

Verified result message displays entered text 'Teste de prompt!'
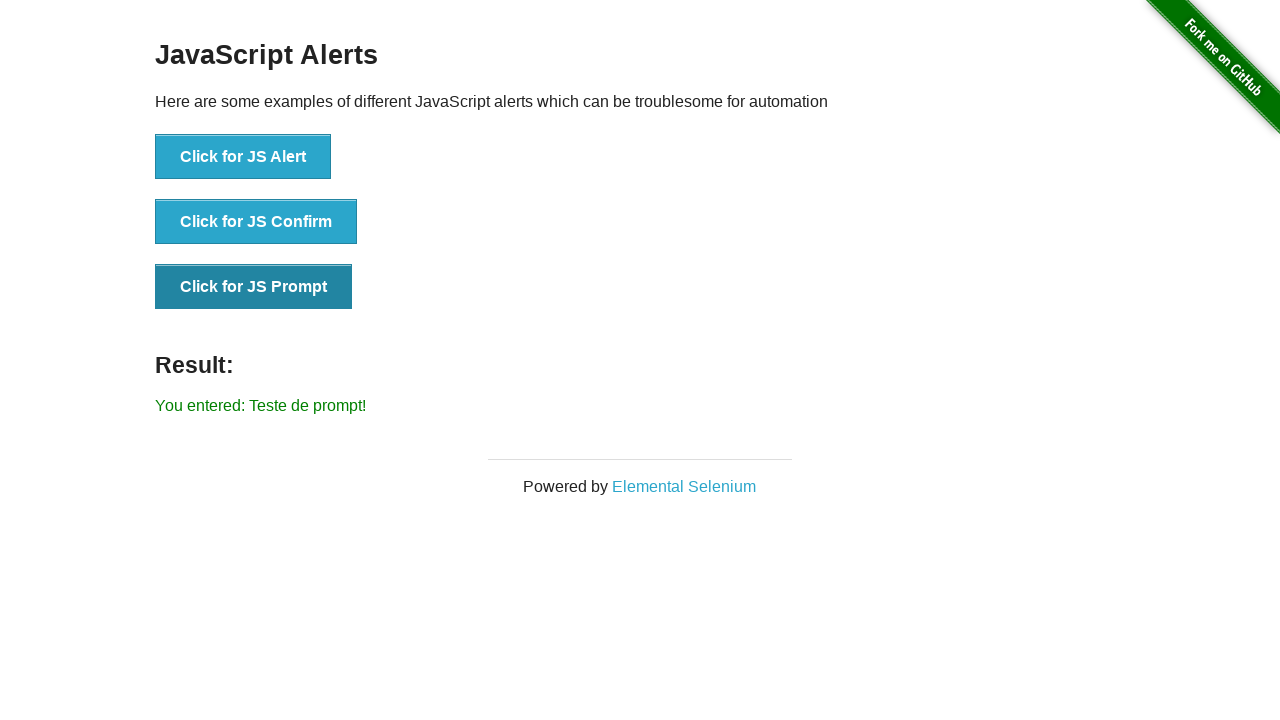

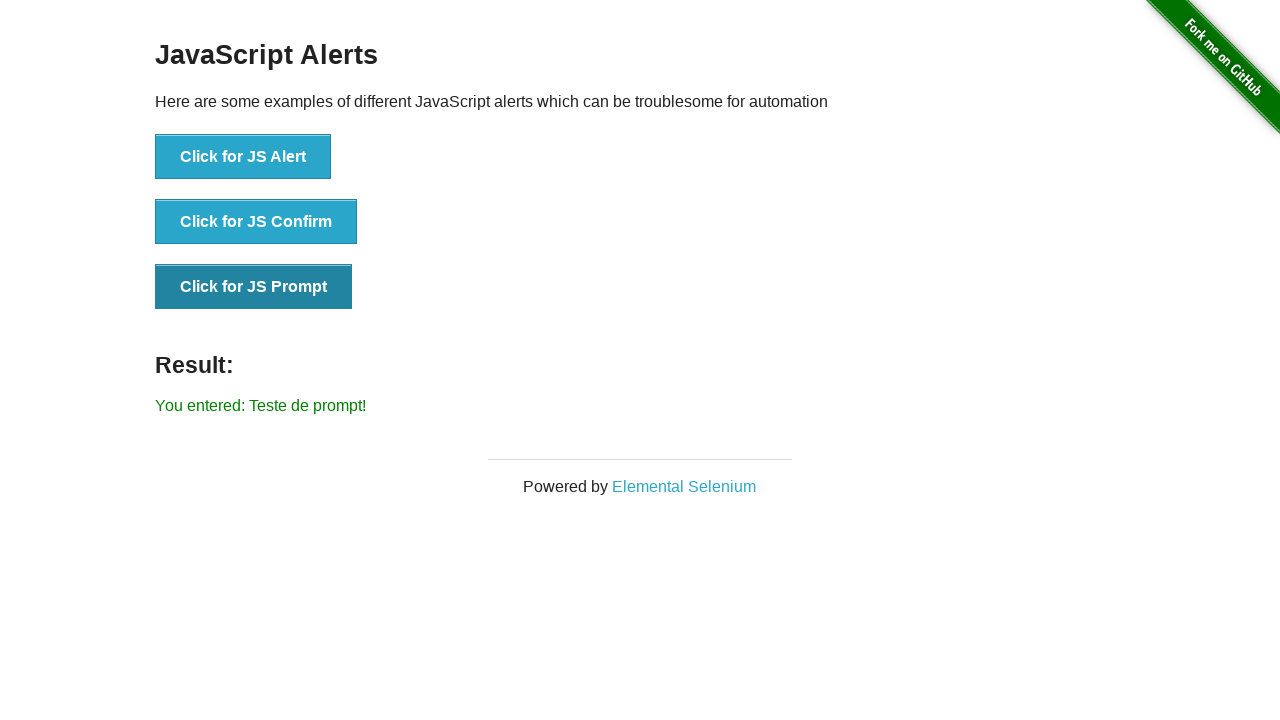